Tests sorting the Due column on the second table (with semantic class attributes) by clicking the dues header and verifying sorting works

Starting URL: https://the-internet.herokuapp.com/tables

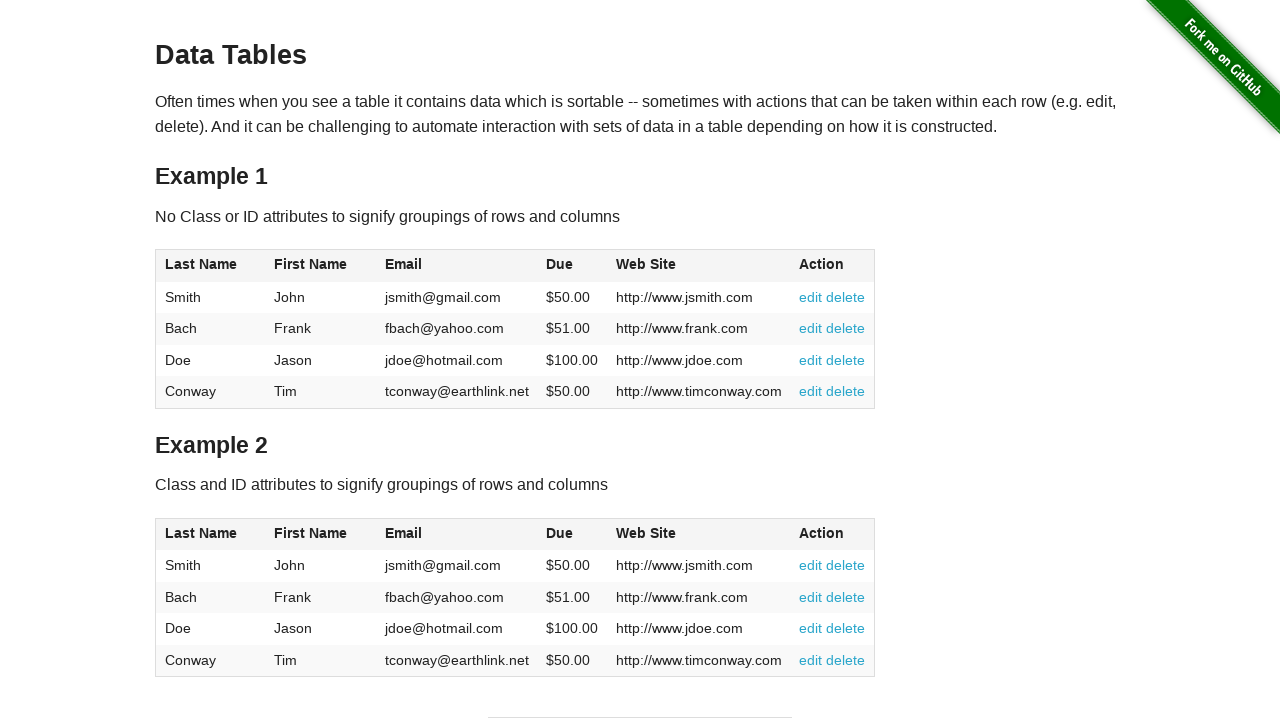

Clicked the Due column header in the second table (with semantic class attributes) at (560, 533) on #table2 thead .dues
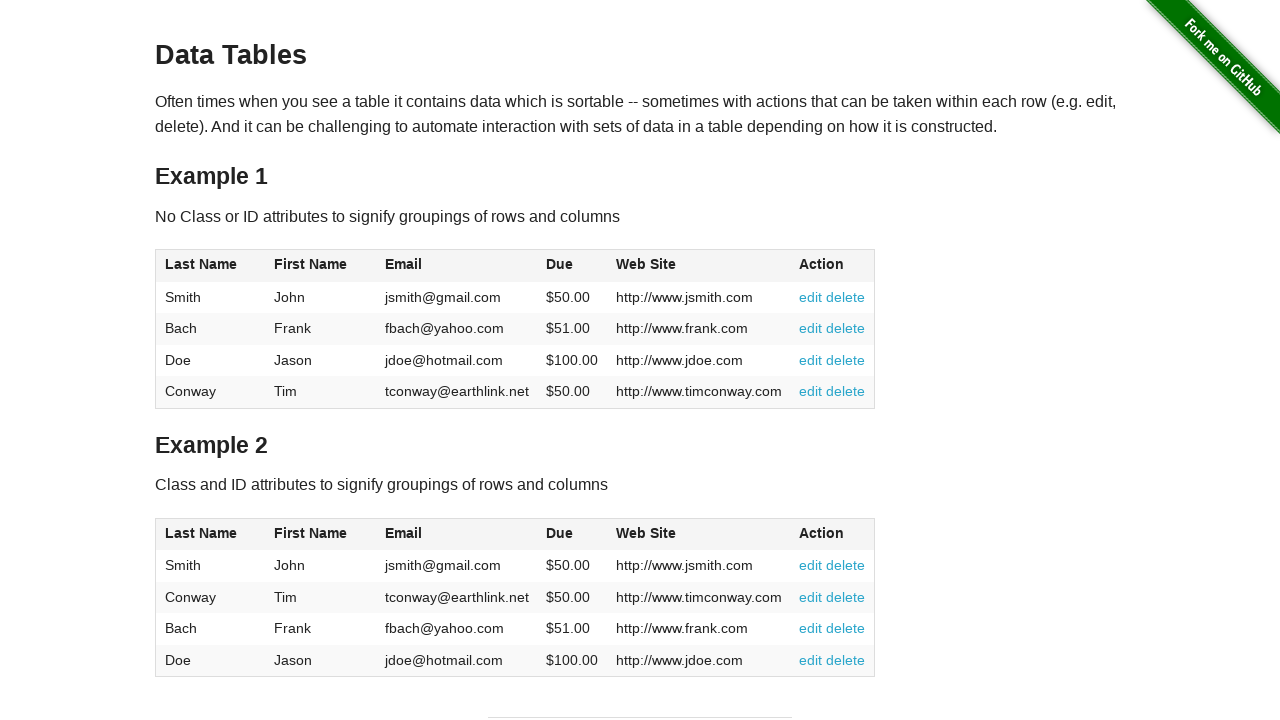

Verified that the Due column is sorted and dues cells are visible in the second table
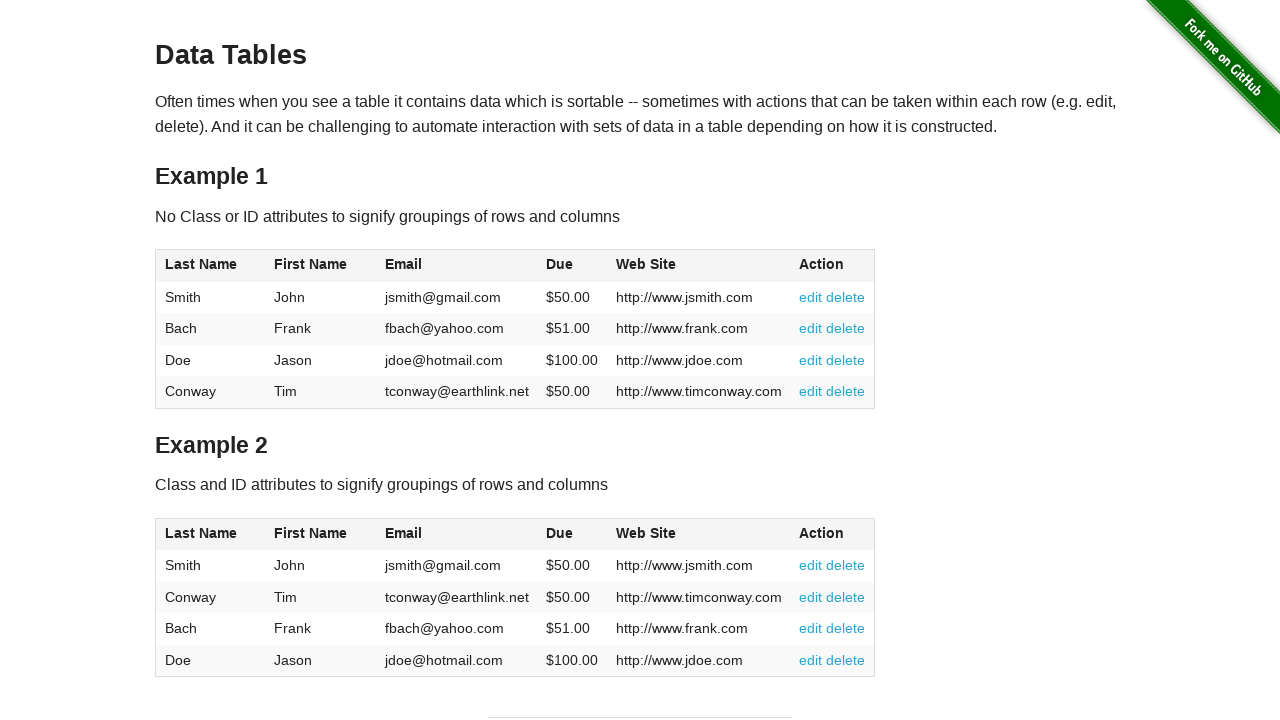

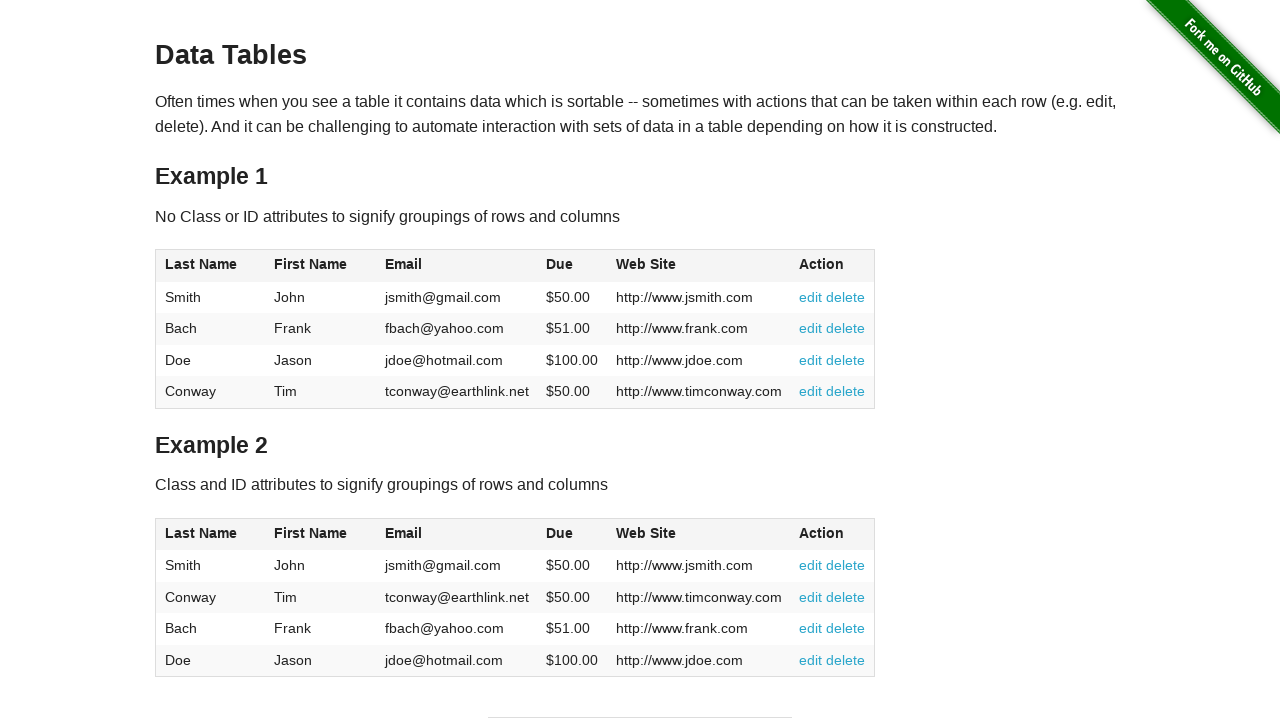